Tests locating an input field by its label and filling it with a value

Starting URL: https://www.mortgagecalculator.org

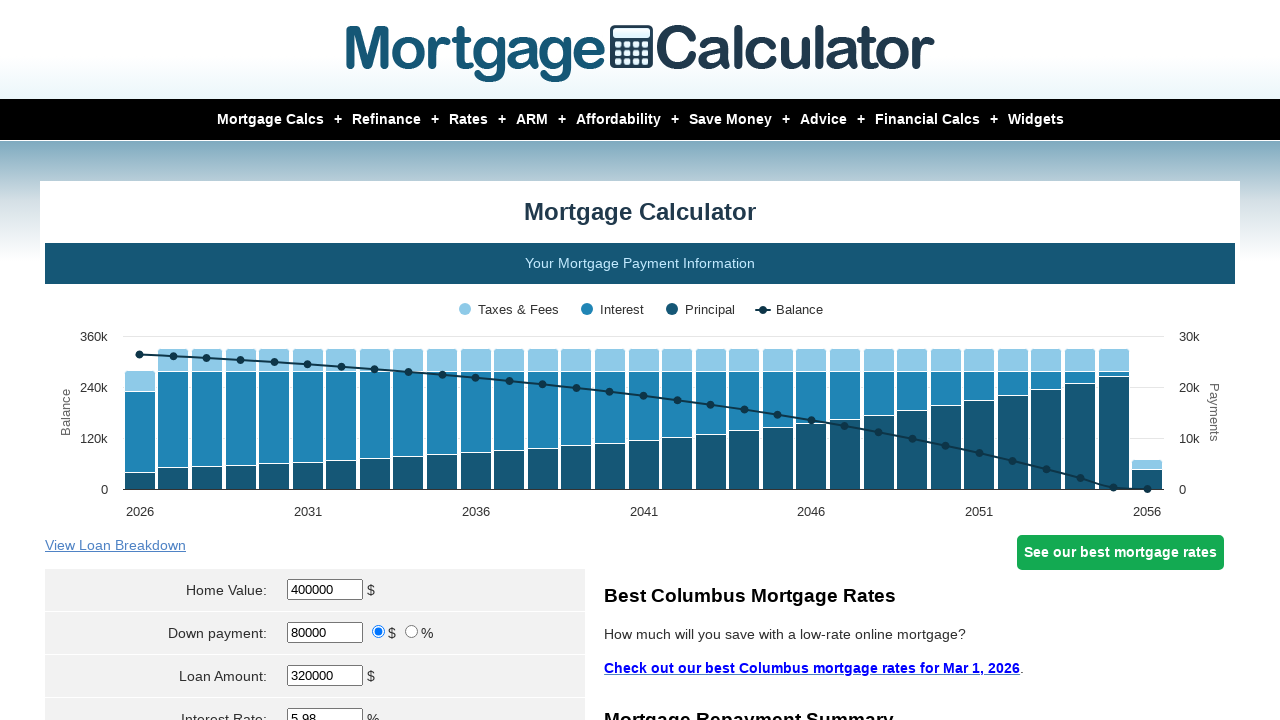

Navigated to mortgage calculator homepage
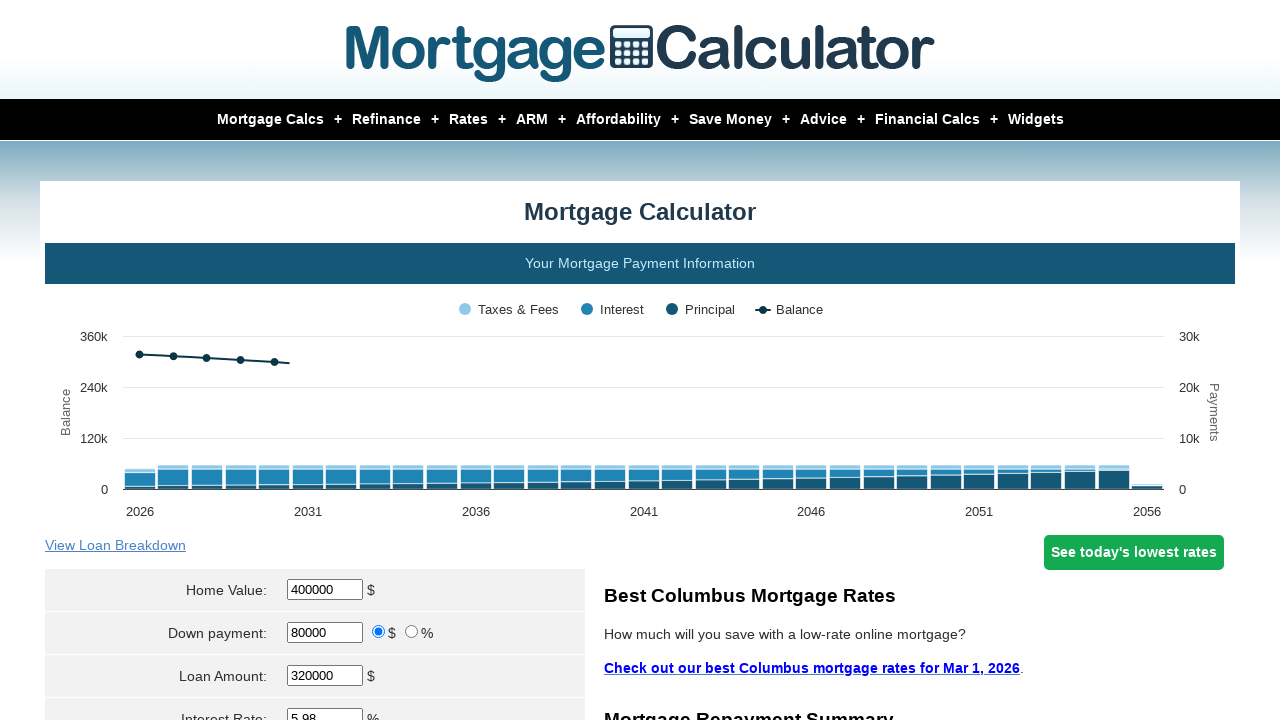

Located input field by label 'Home Value' and filled it with value '100' on internal:label="Home Value"i
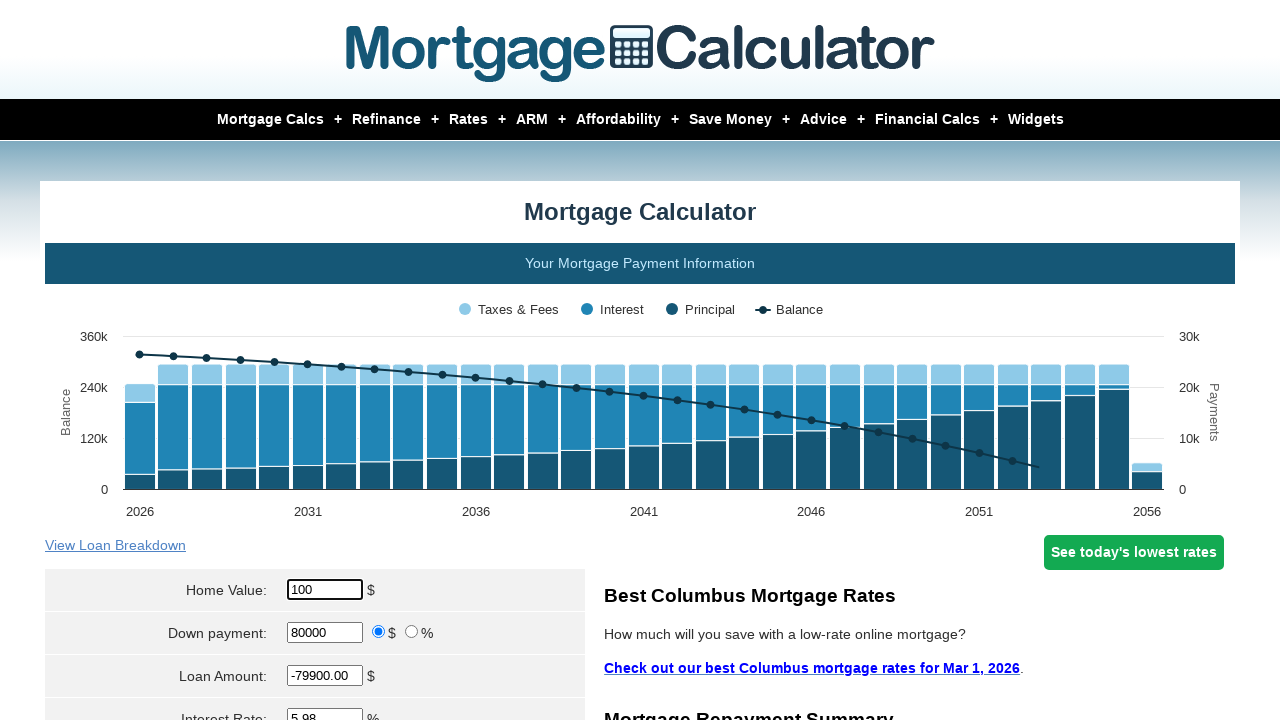

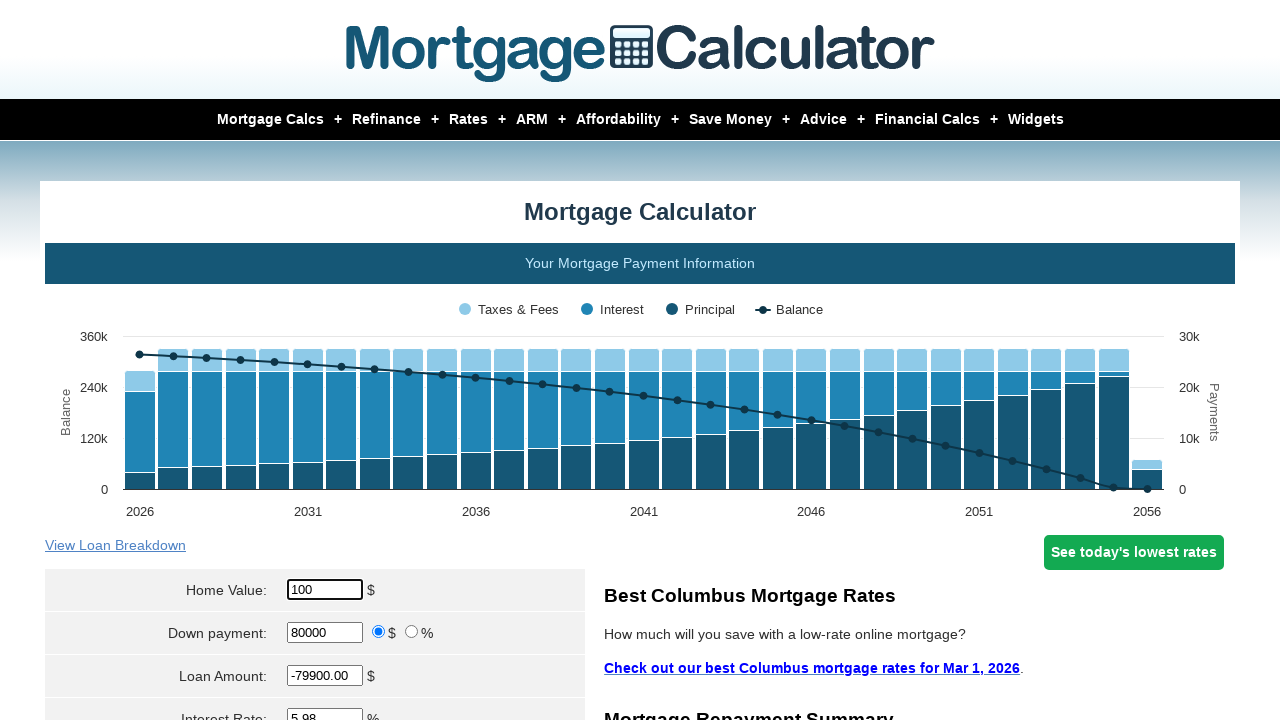